Tests tooltip functionality by hovering over an age input field and verifying the tooltip appears

Starting URL: https://jqueryui.com/tooltip/

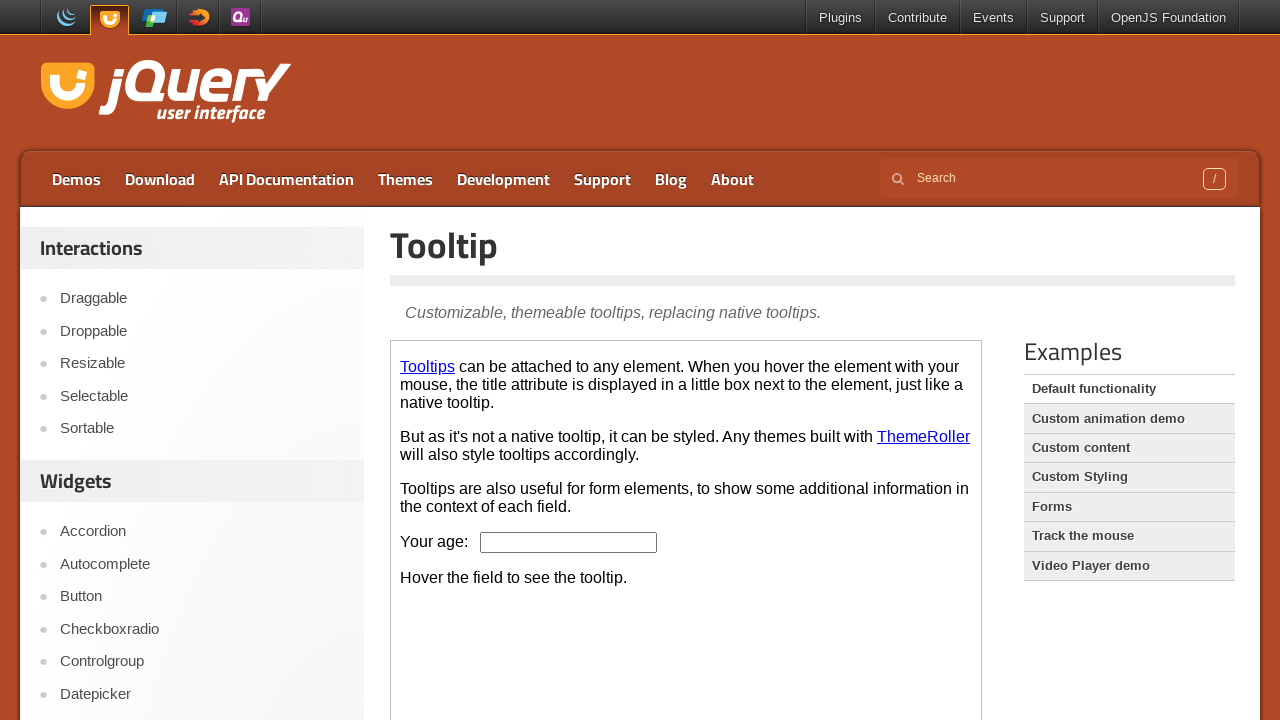

Located demo iframe
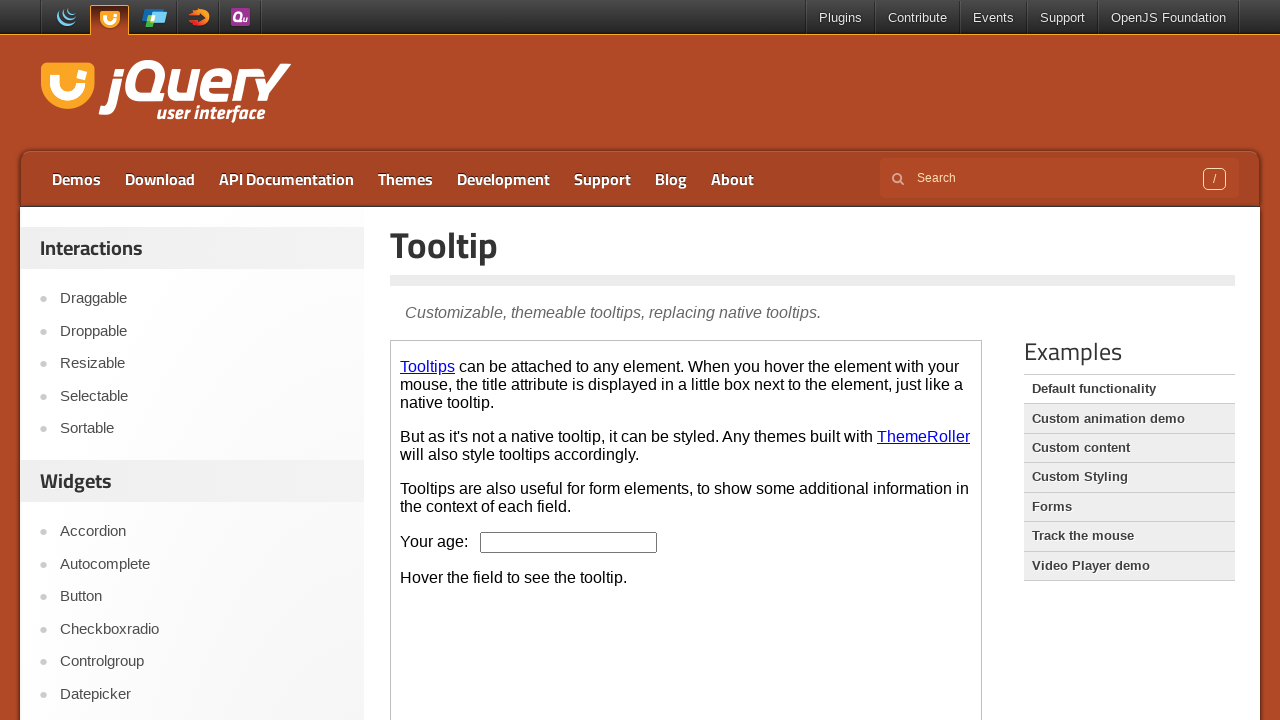

Hovered over age input field to trigger tooltip at (569, 542) on iframe.demo-frame >> internal:control=enter-frame >> #age
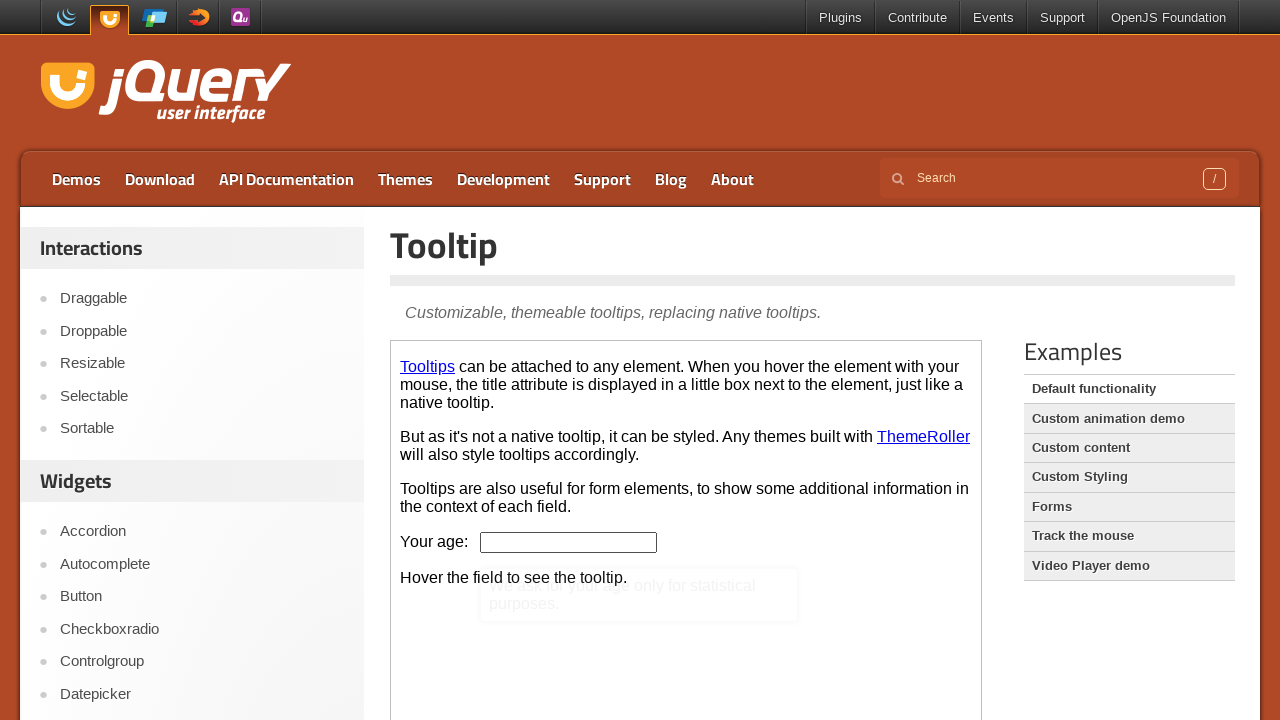

Tooltip appeared and is visible
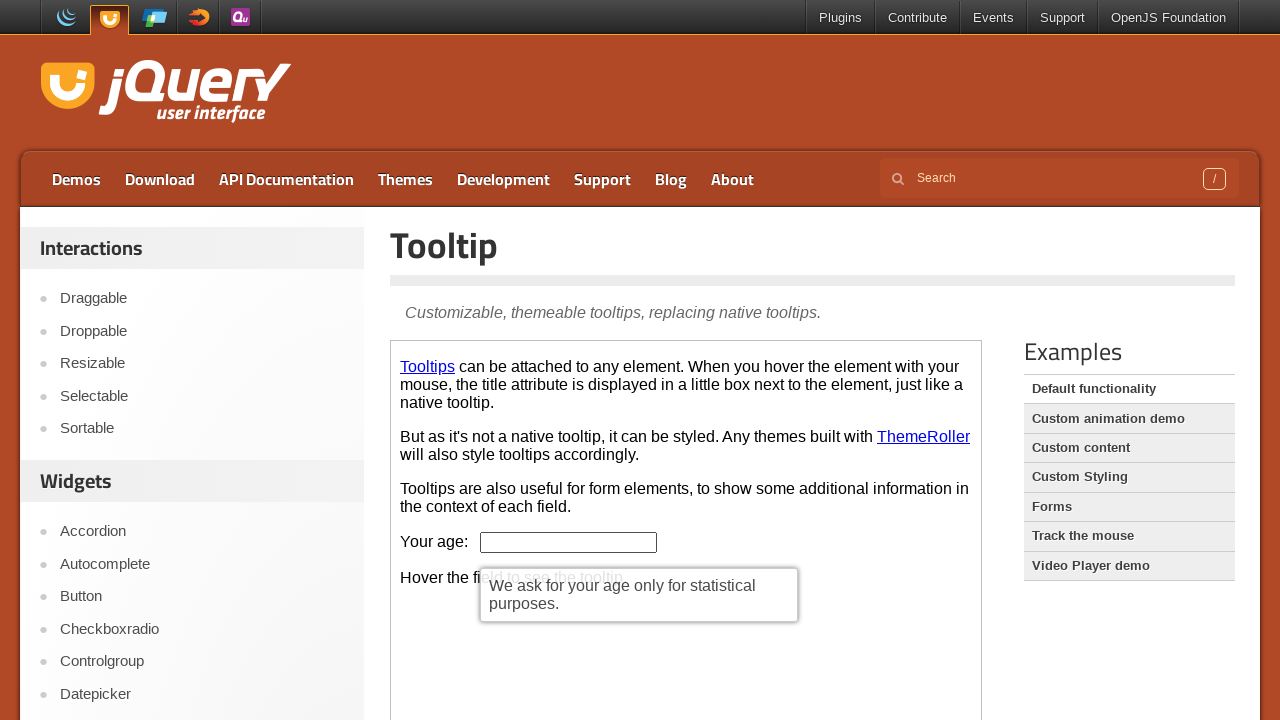

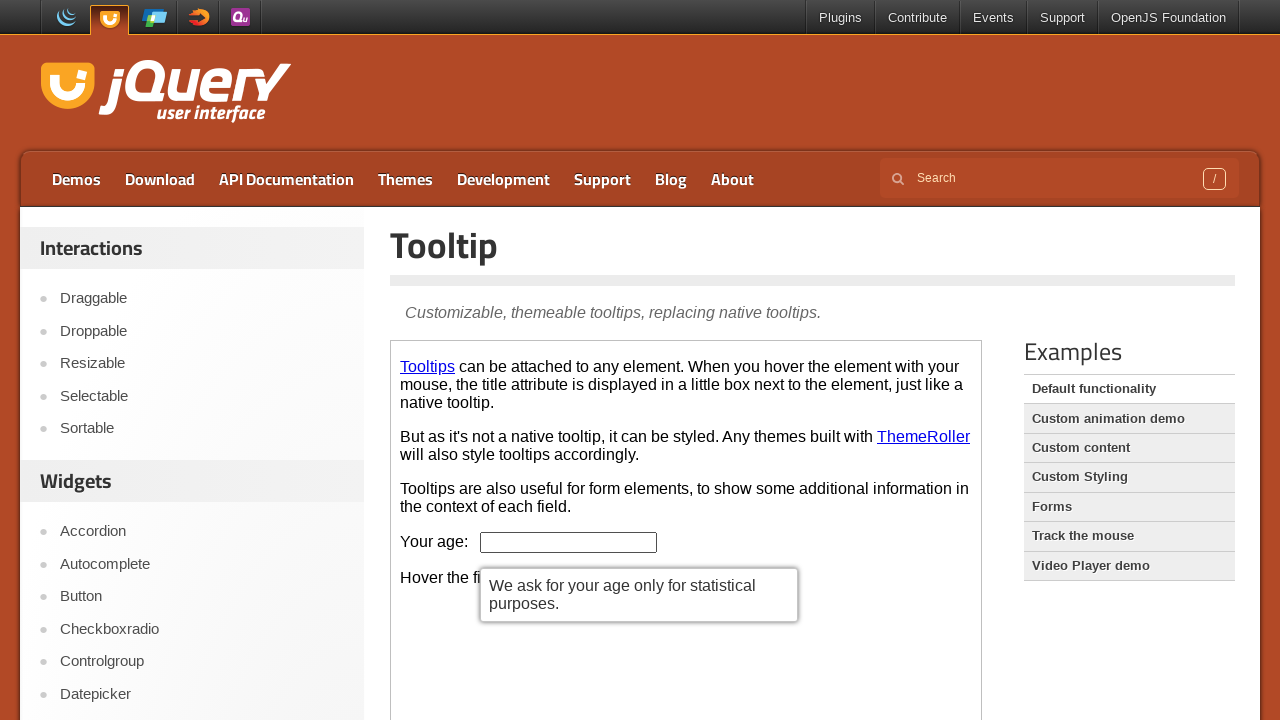